Tests that clicking the UITAP logo navigates back to the main page.

Starting URL: http://uitestingplayground.com/textinput

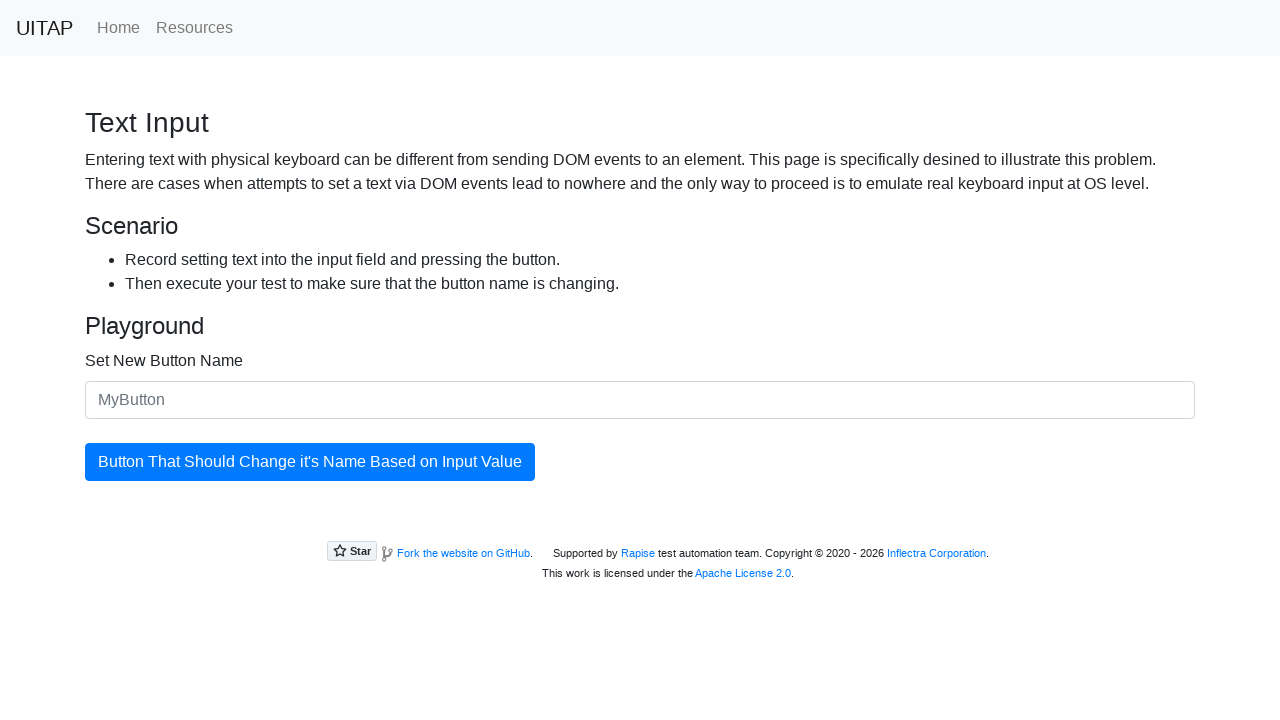

Clicked UITAP logo in navbar at (44, 28) on a.navbar-brand
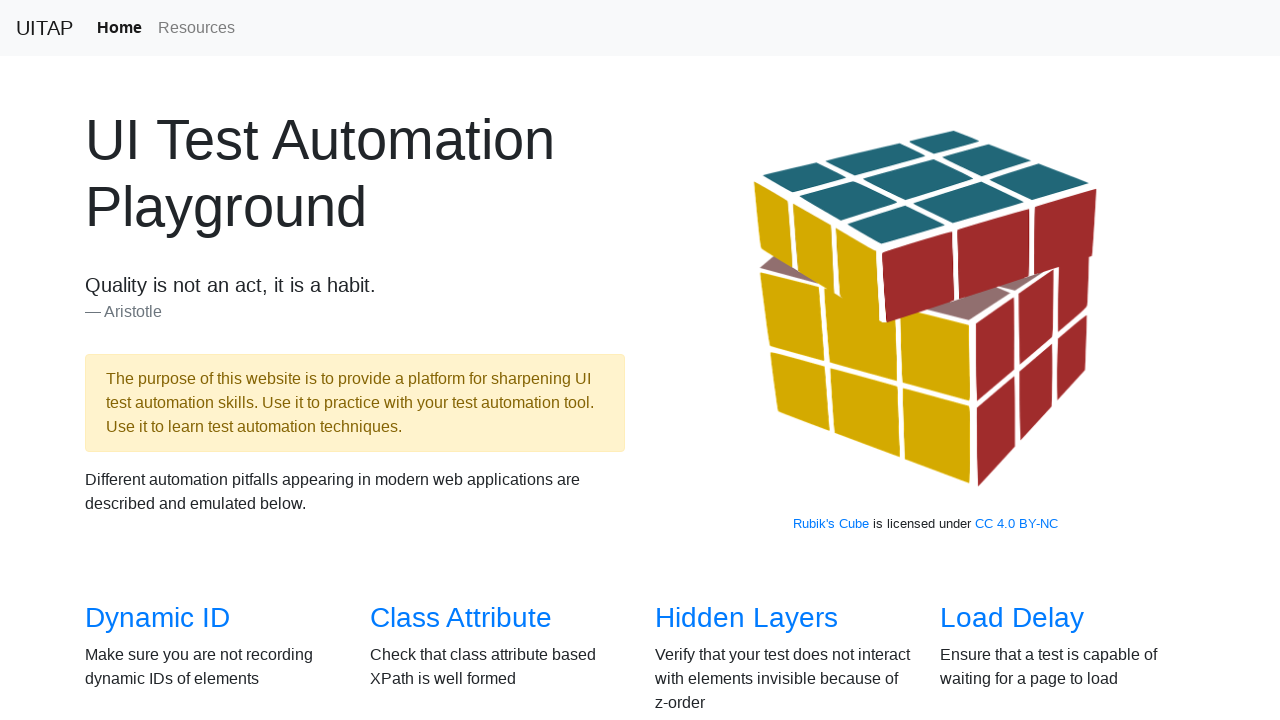

Main page title loaded after clicking UITAP logo
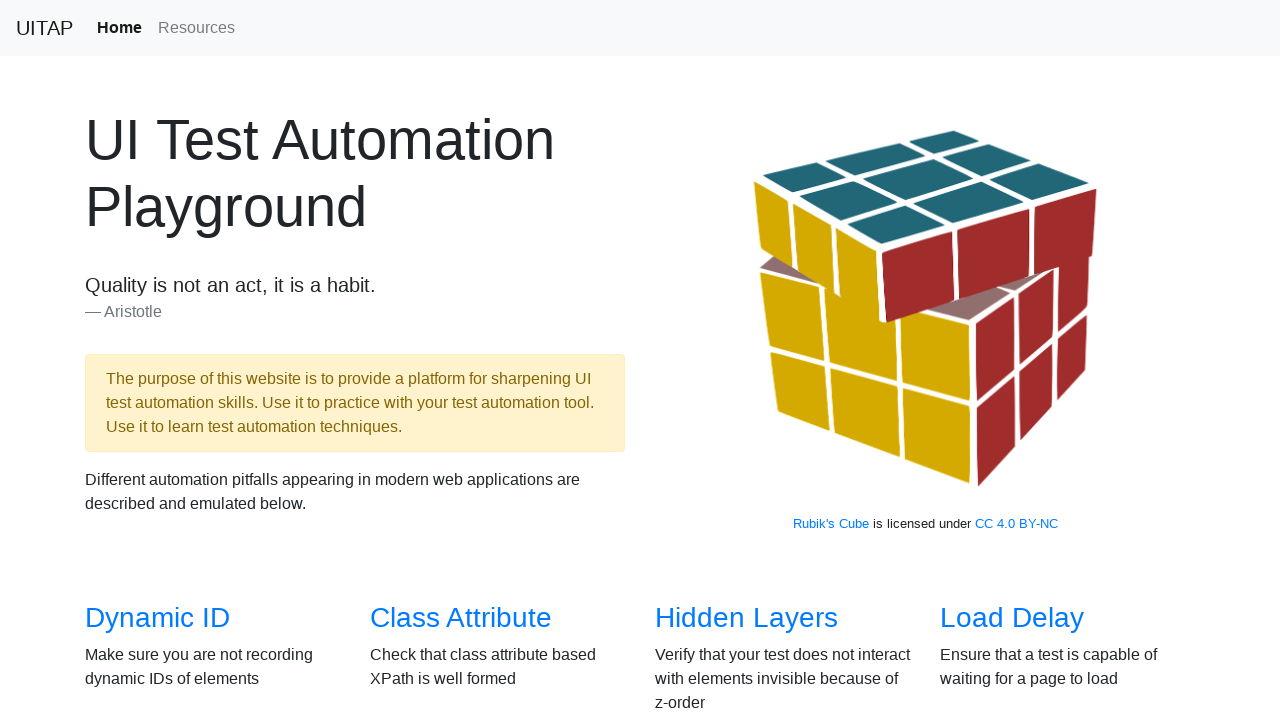

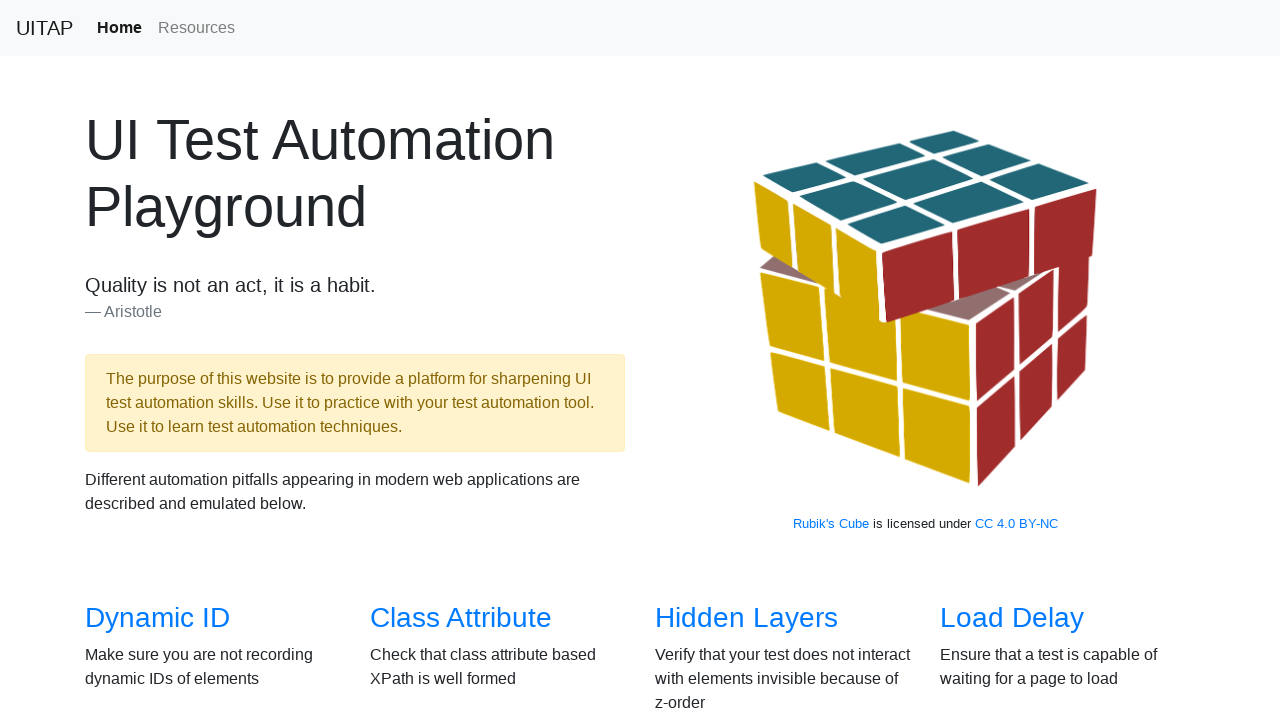